Tests that the delete link in the challenging DOM table loads correctly by verifying the link text is present

Starting URL: https://the-internet.herokuapp.com/challenging_dom

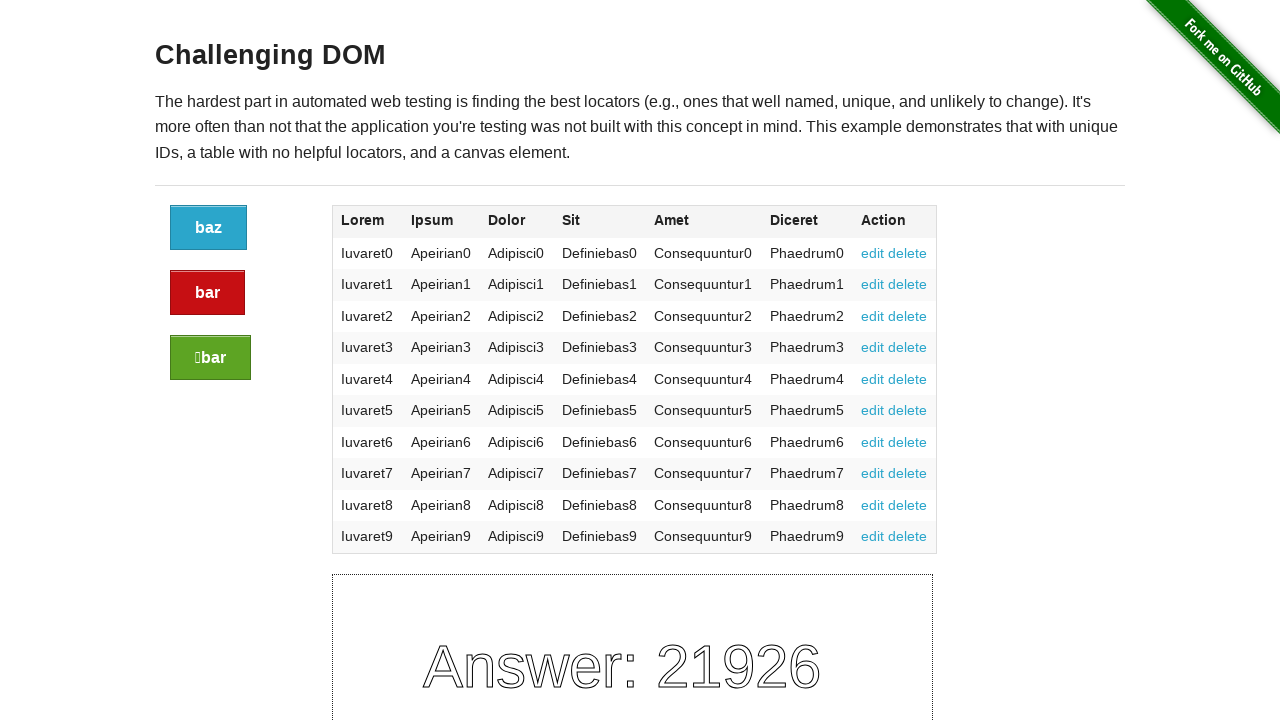

Navigated to challenging DOM page
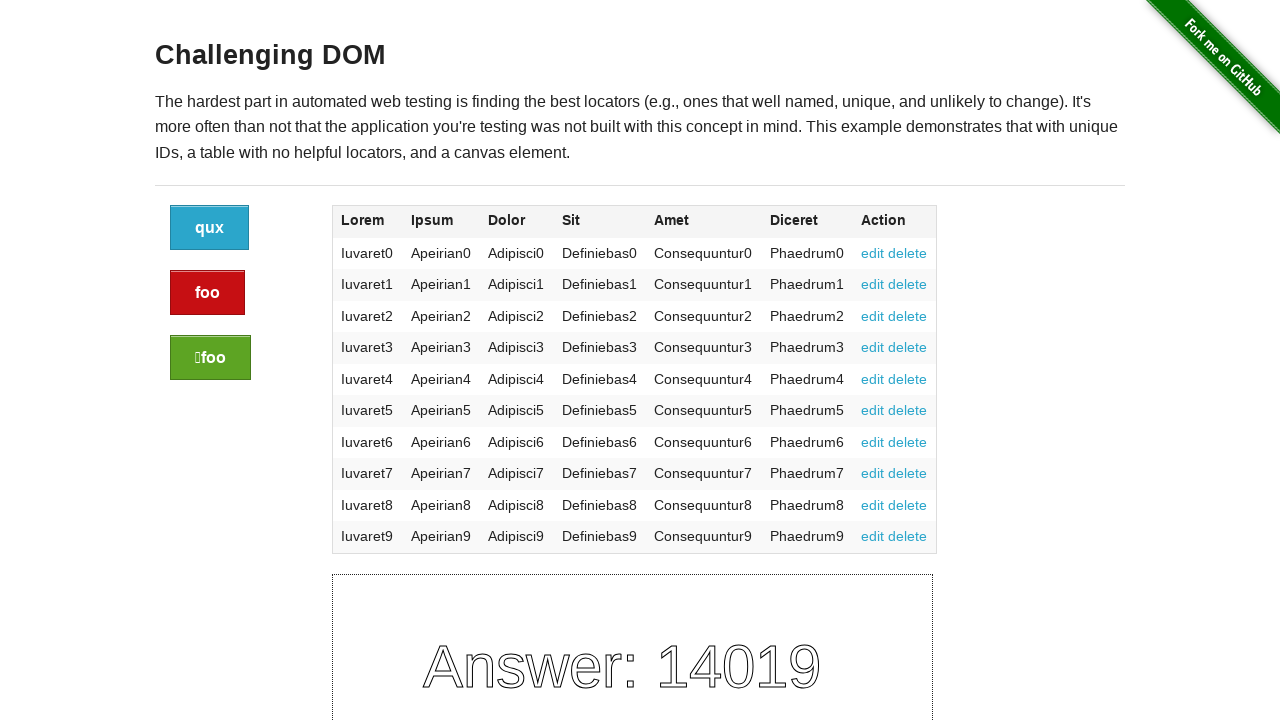

Located delete link in table row 1
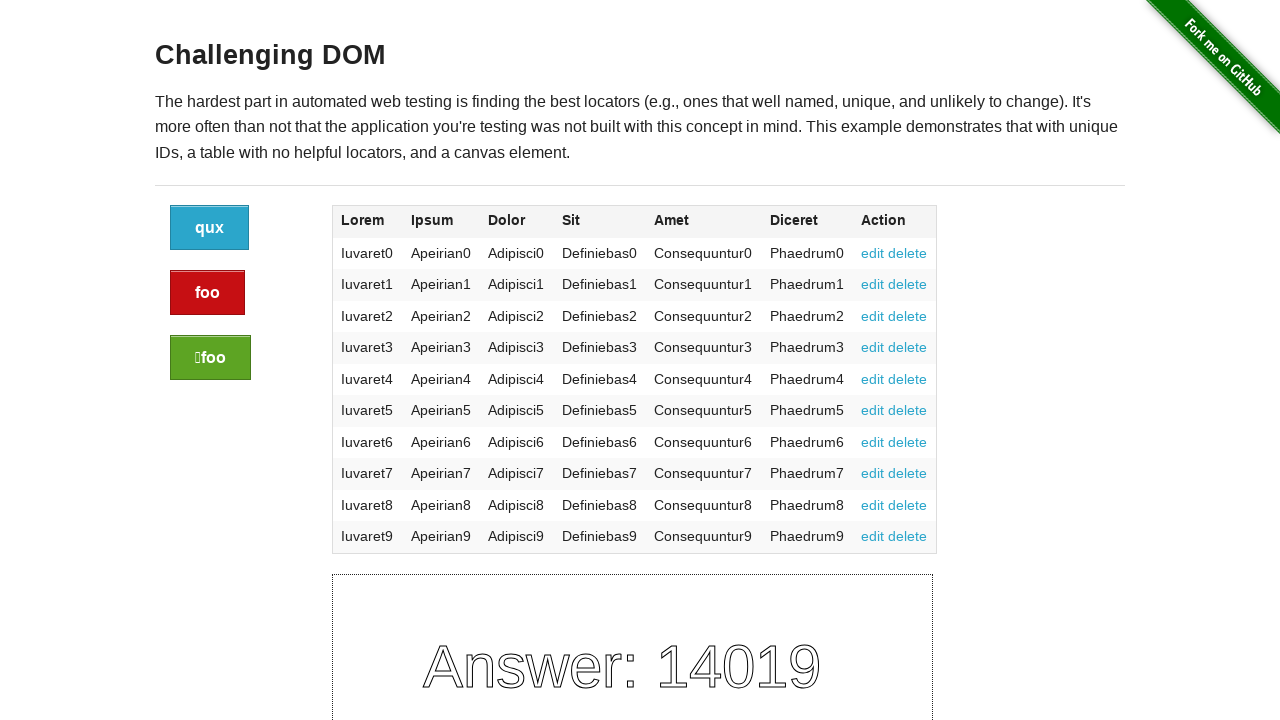

Delete link is now visible and ready
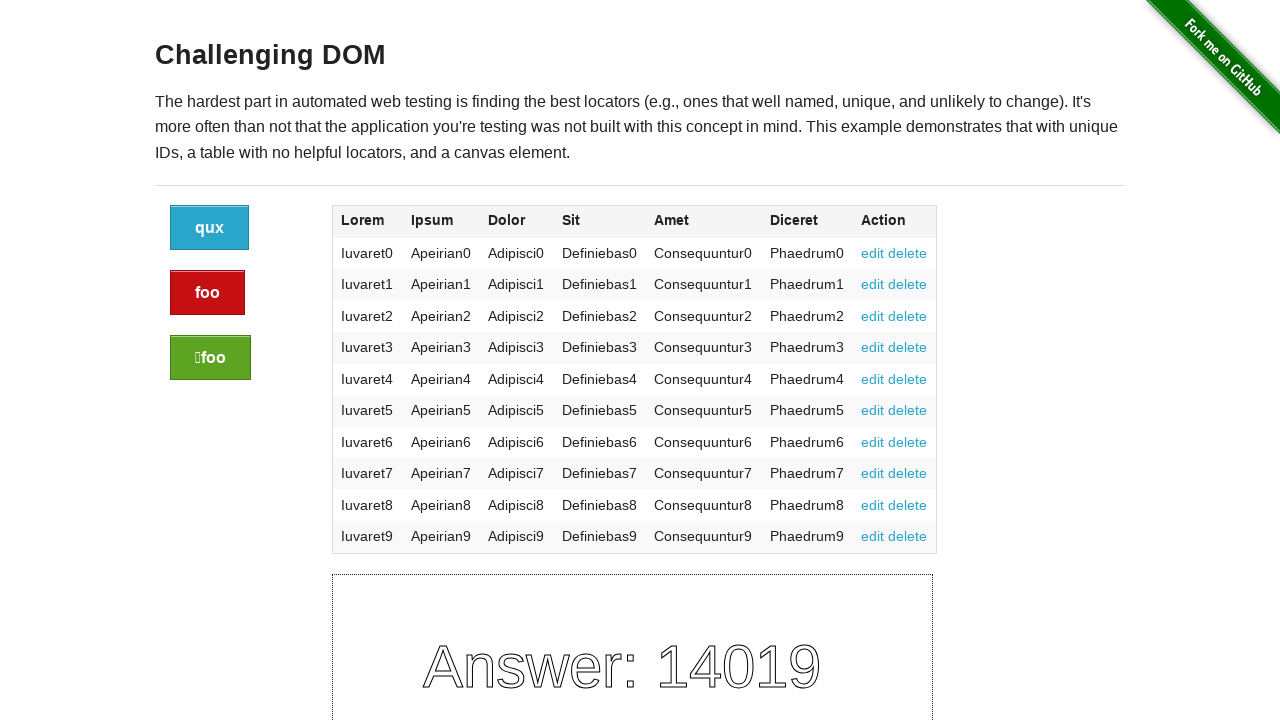

Retrieved delete link text content: 'delete'
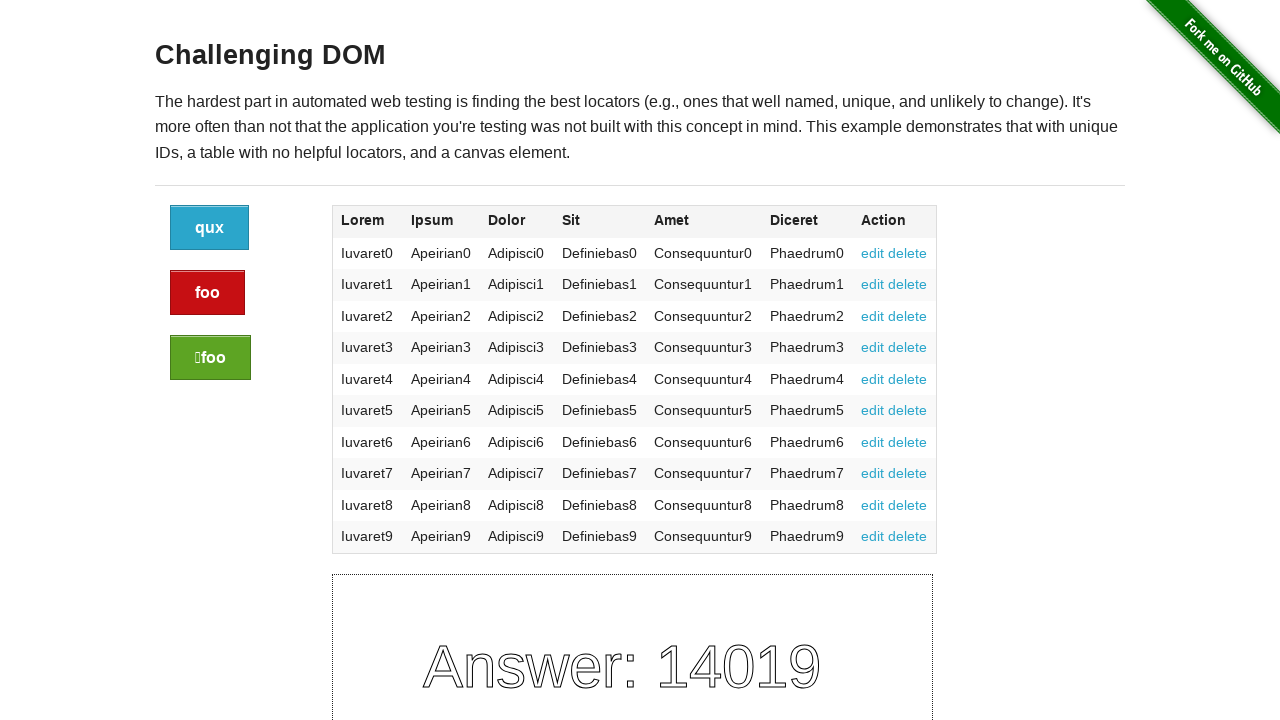

Verified delete link text matches expected value 'delete'
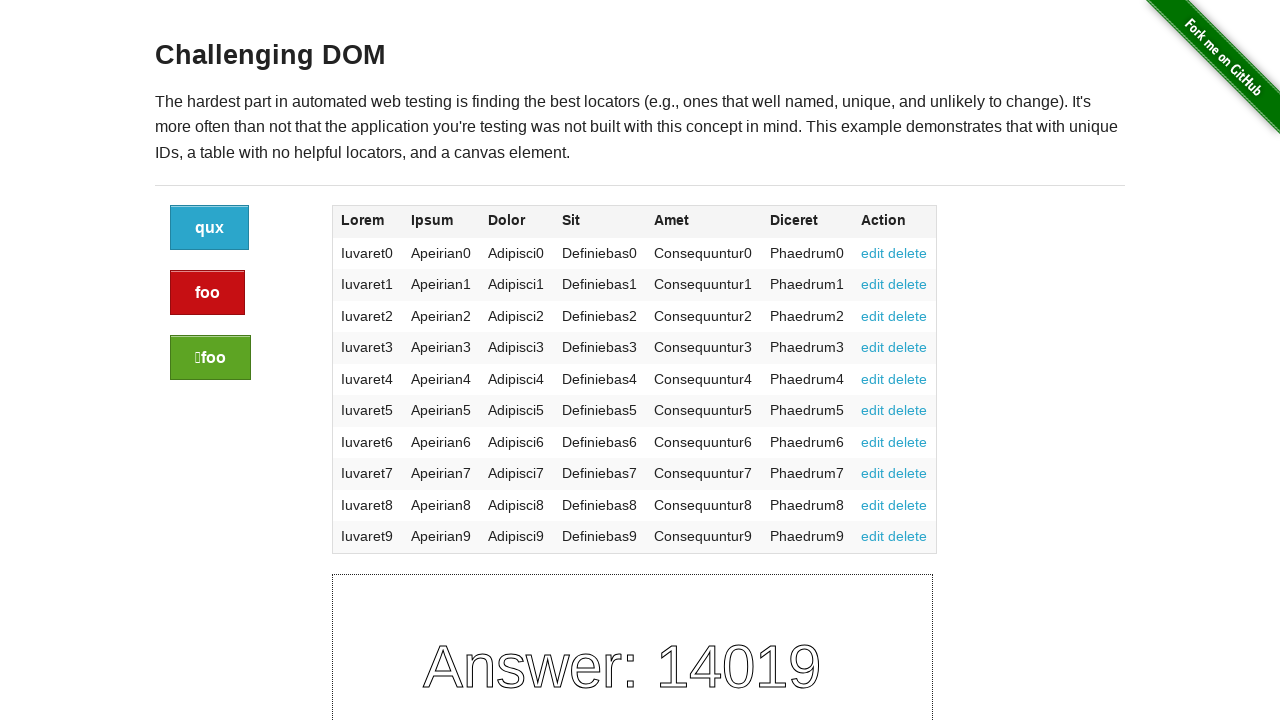

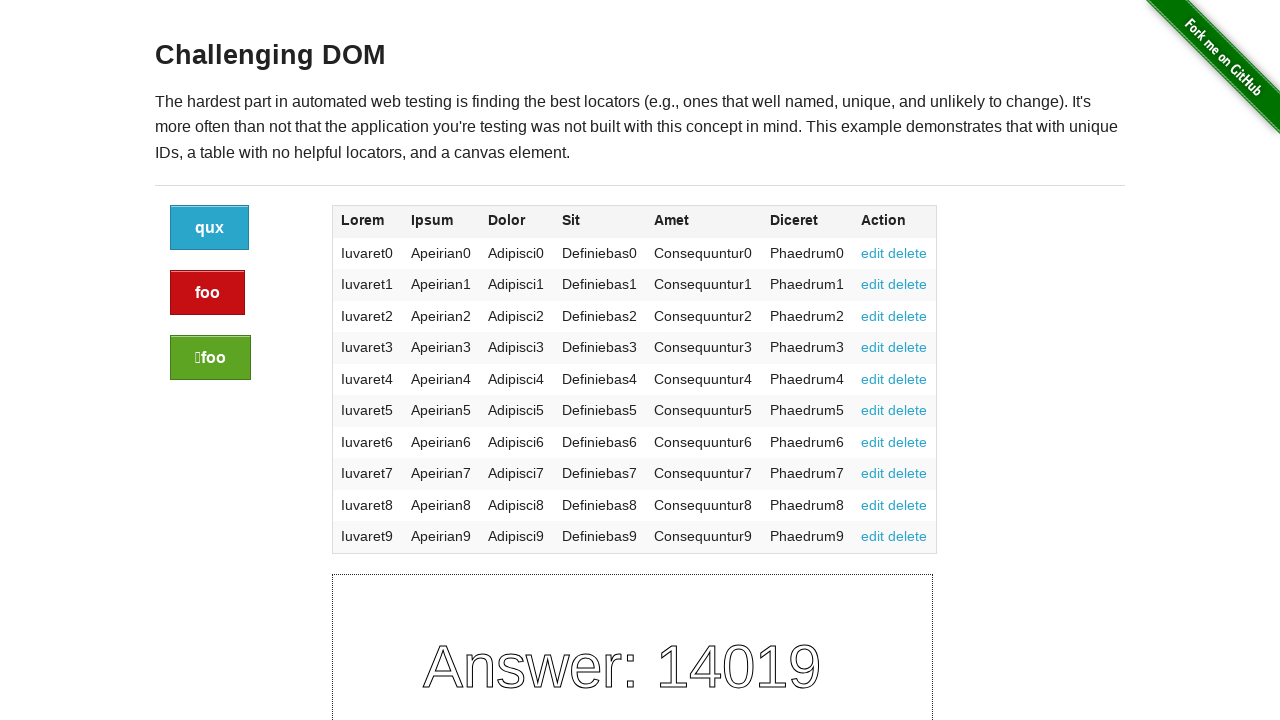